Tests the conference registration flow by clicking the "Registration" button and verifying that the registration header becomes visible.

Starting URL: https://conf-demo.nntu.ru

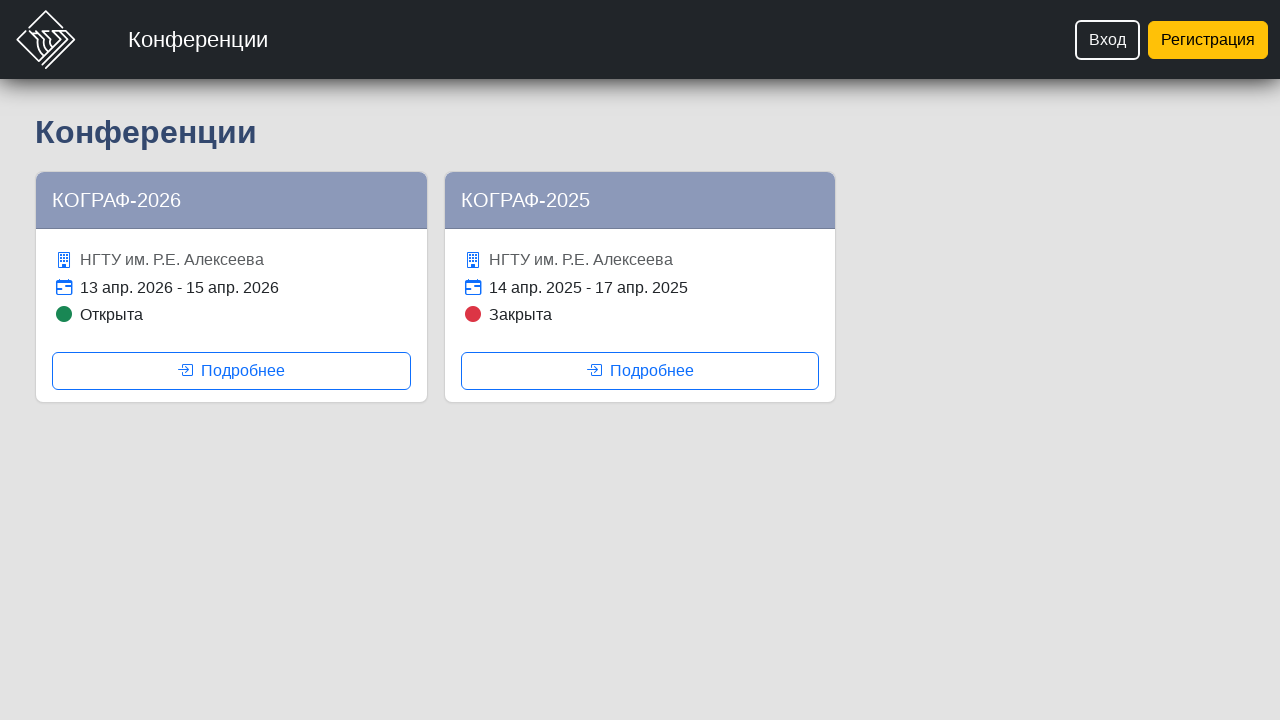

Clicked the Registration button at (1208, 40) on internal:role=button[name="Регистрация"i]
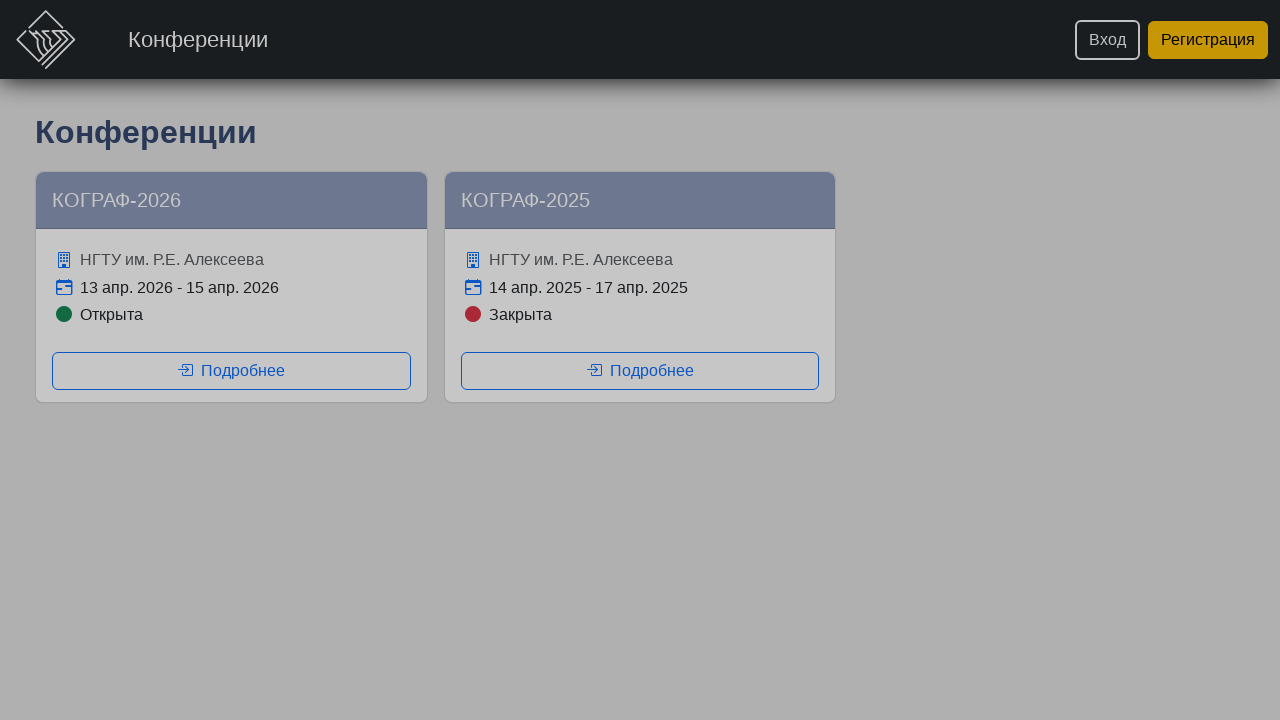

Registration header became visible
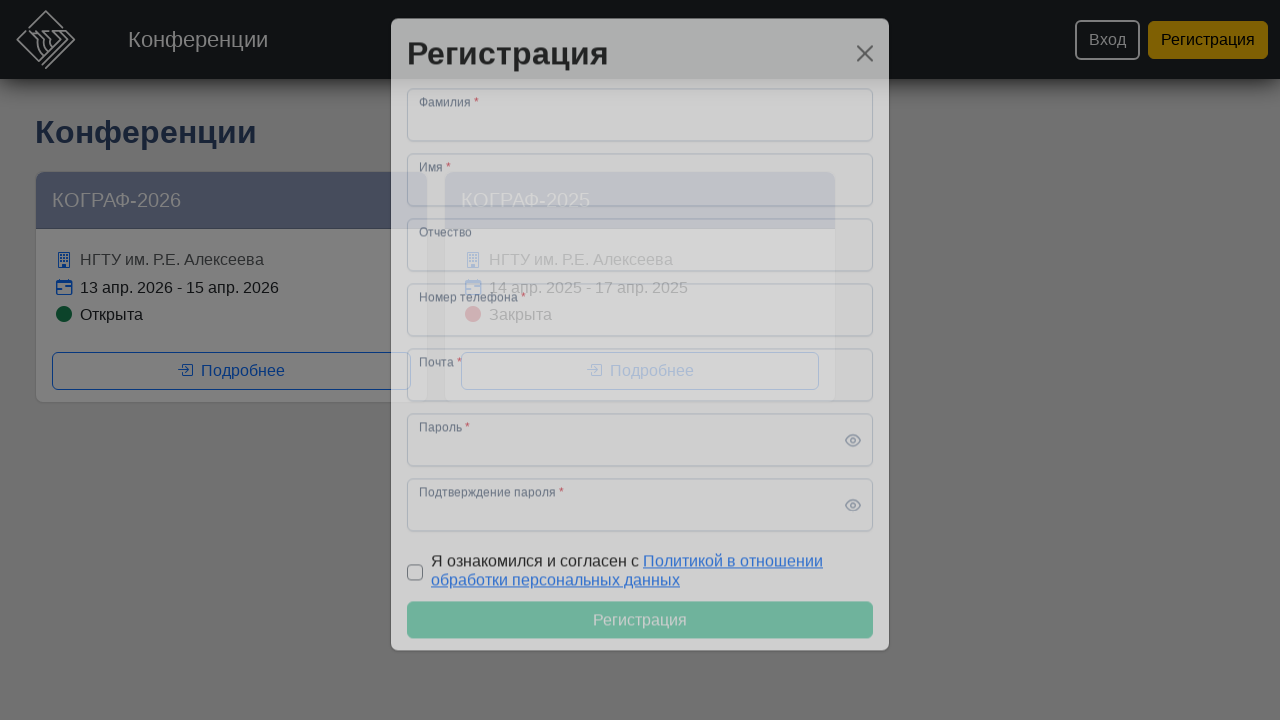

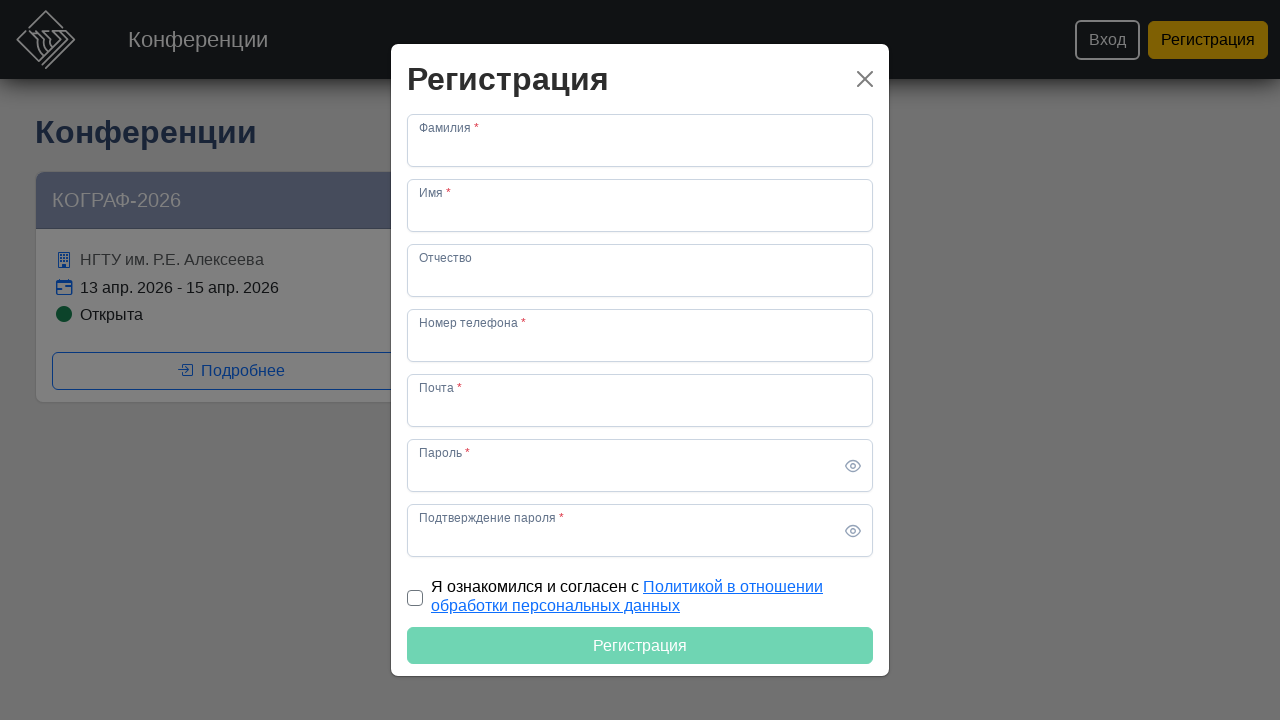